Tests ascending order sorting on a data table with semantic class attributes by clicking the dues column header and verifying the values are sorted

Starting URL: http://the-internet.herokuapp.com/tables

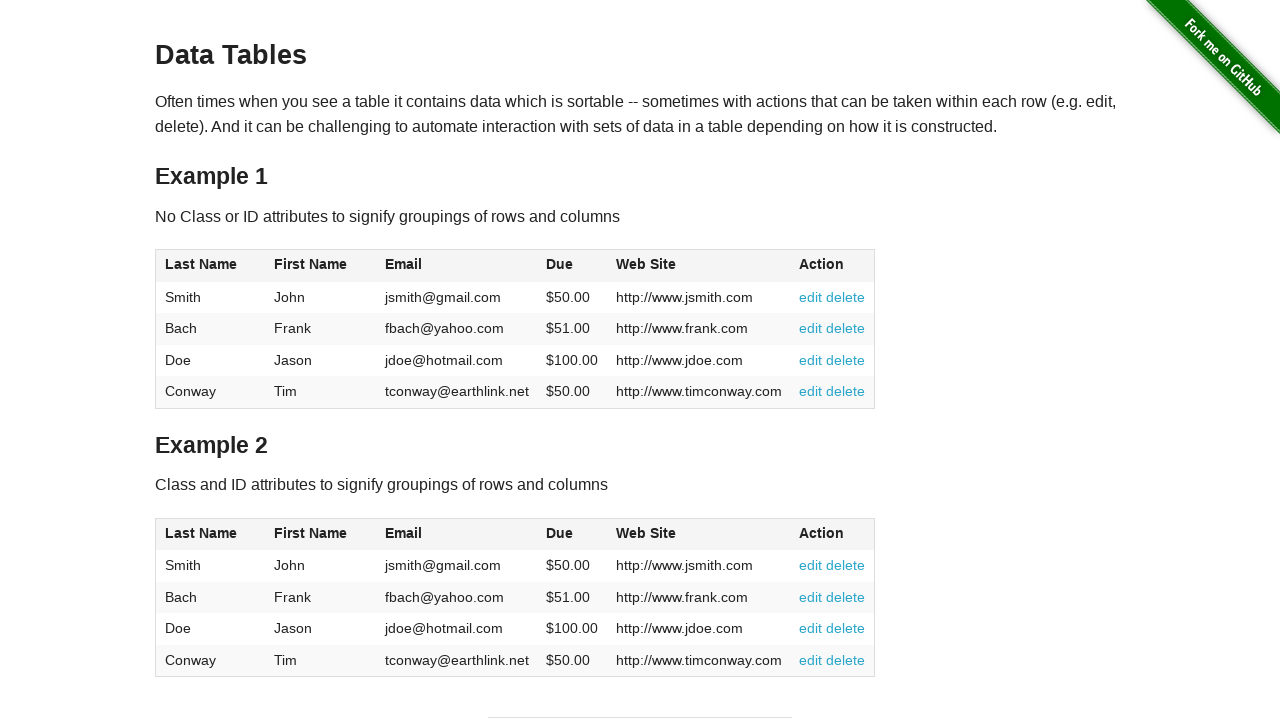

Clicked the dues column header to sort ascending at (560, 533) on #table2 thead .dues
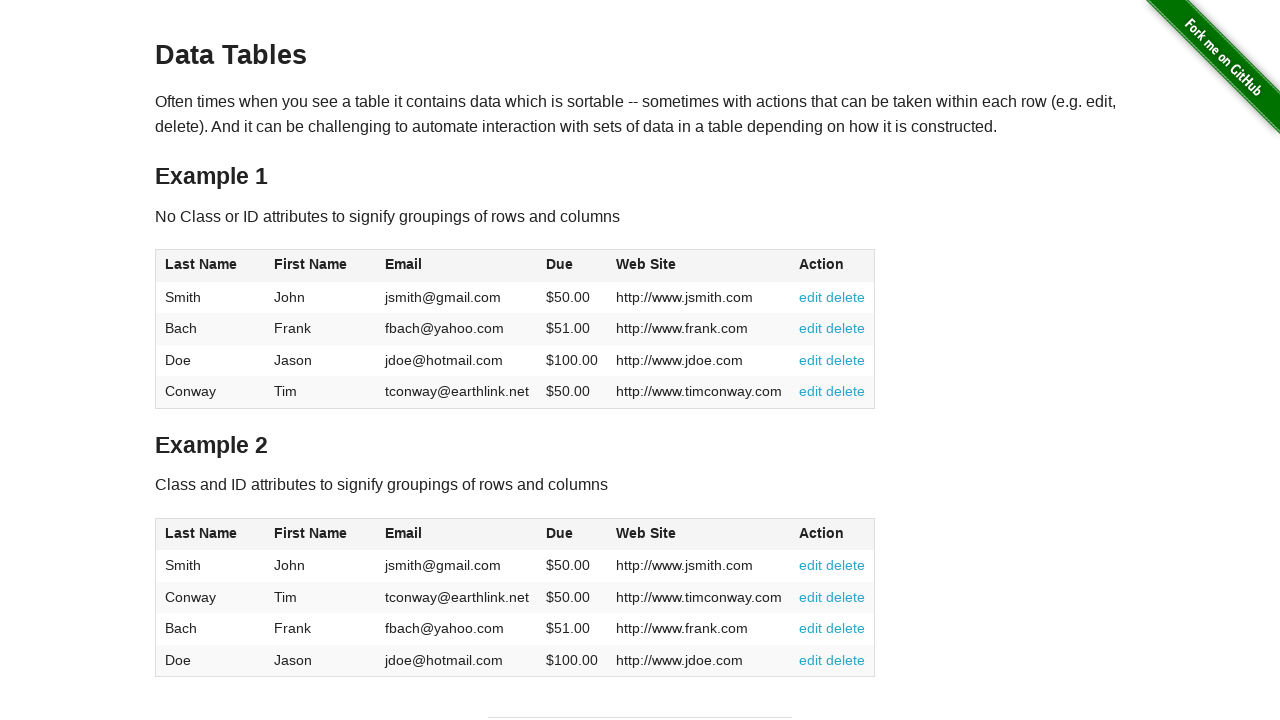

Table updated after sorting by dues column
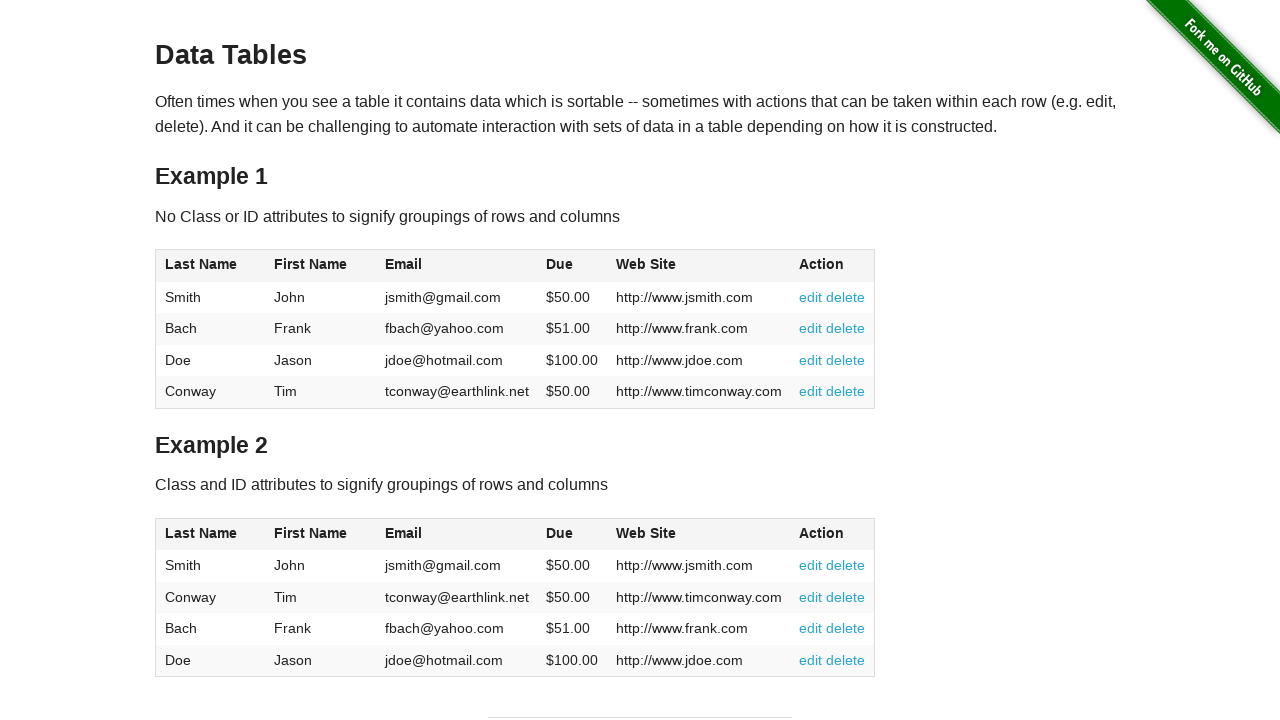

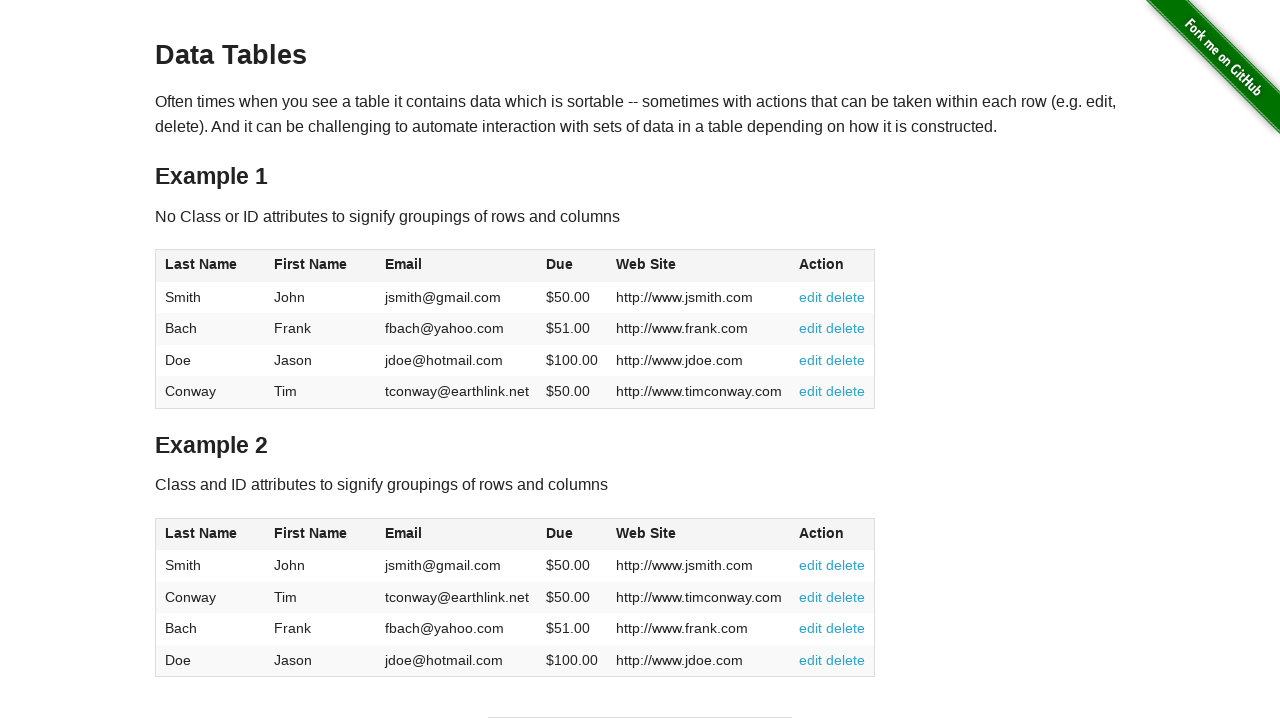